Tests navigation and stale element exception handling by clicking a link, navigating back, and clicking the link again

Starting URL: https://www.pavantestingtools.com/

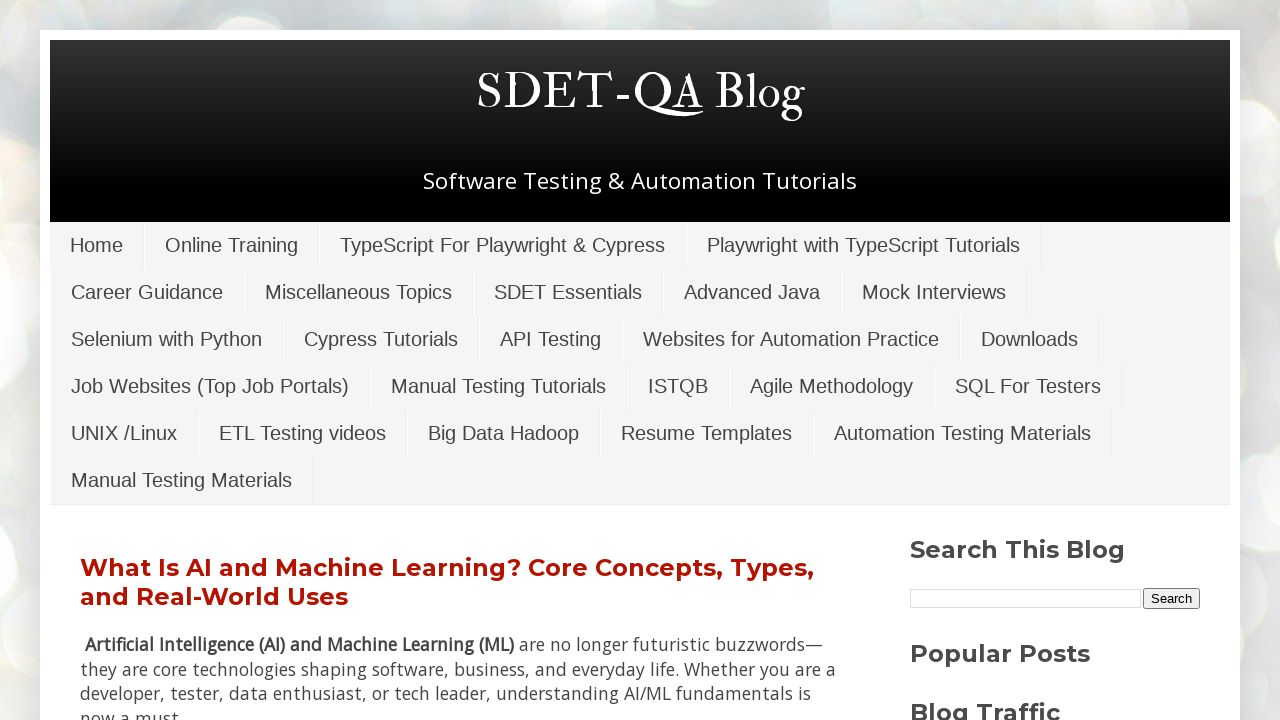

Clicked 'Online Training' link at (232, 245) on text='Online Training'
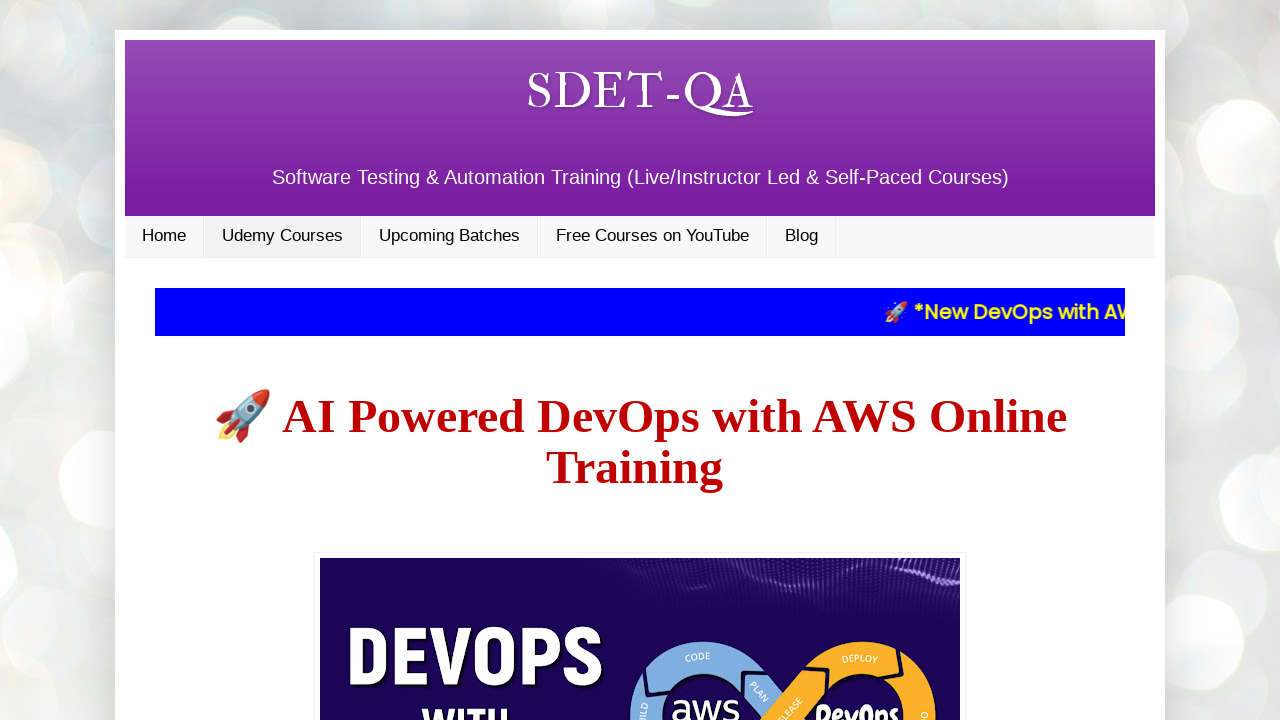

Navigated back to previous page
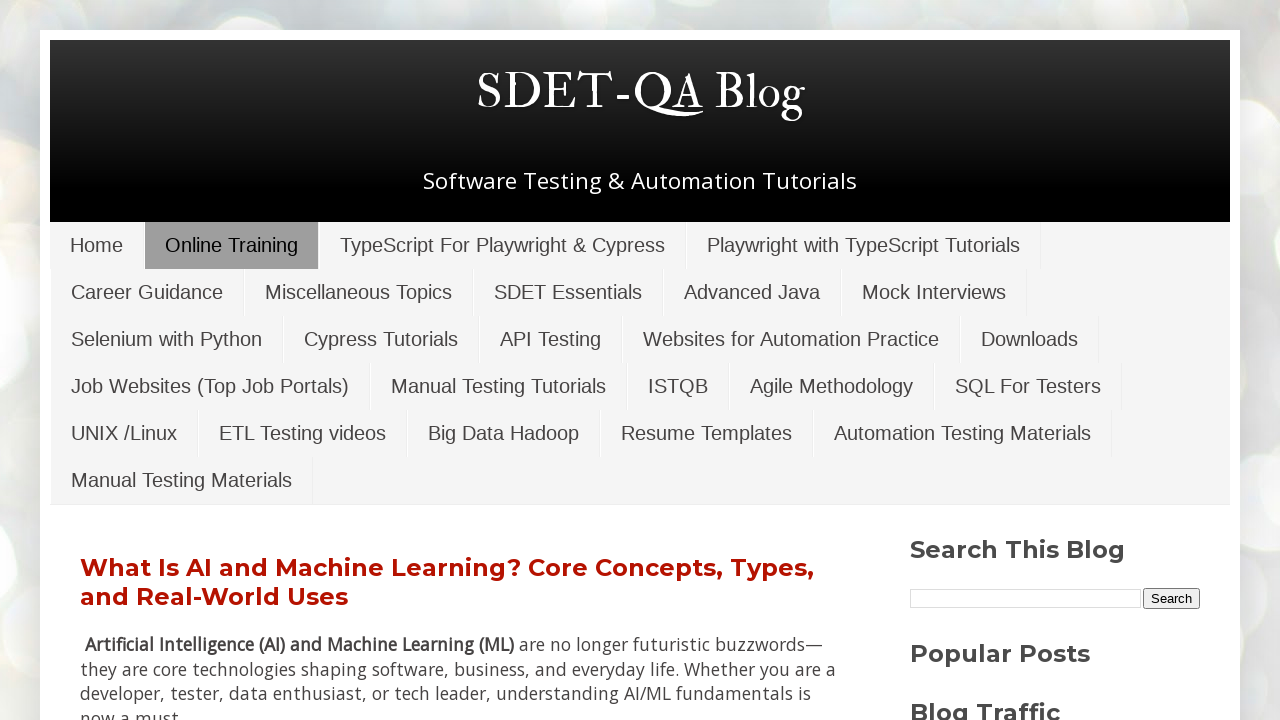

Waited 3 seconds for page to stabilize
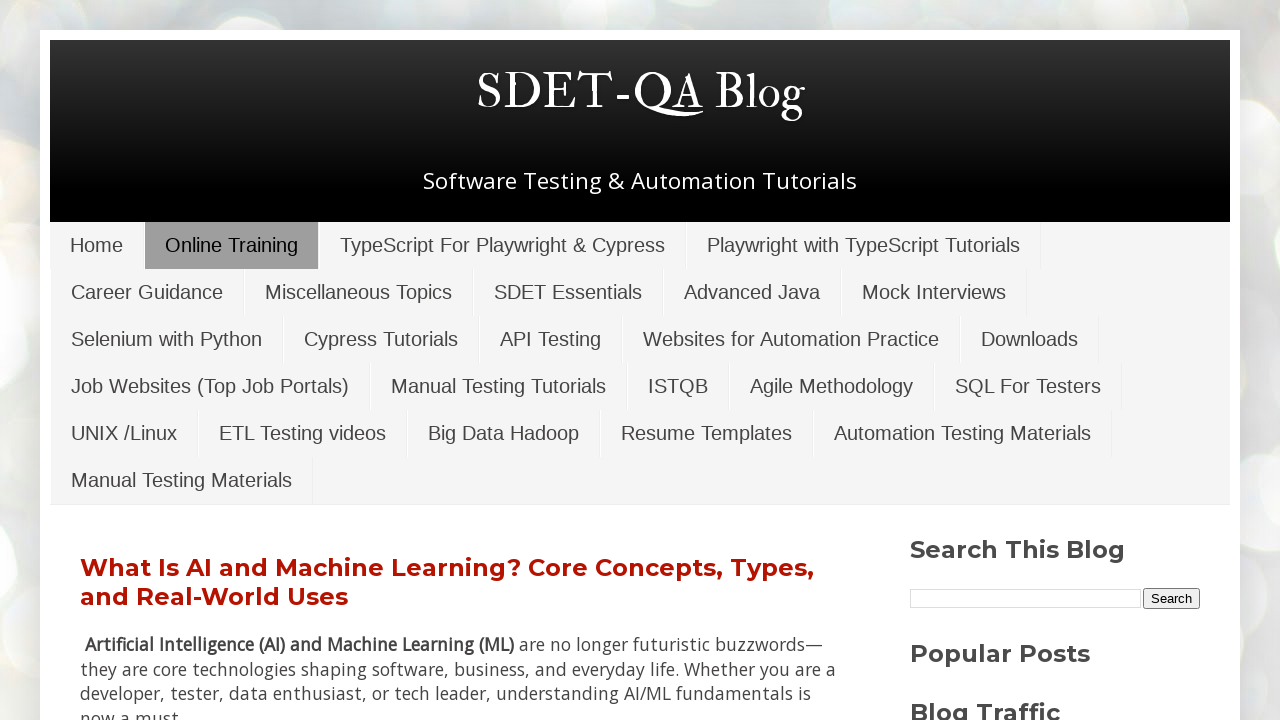

Clicked 'Online Training' link again after navigation at (232, 245) on text='Online Training'
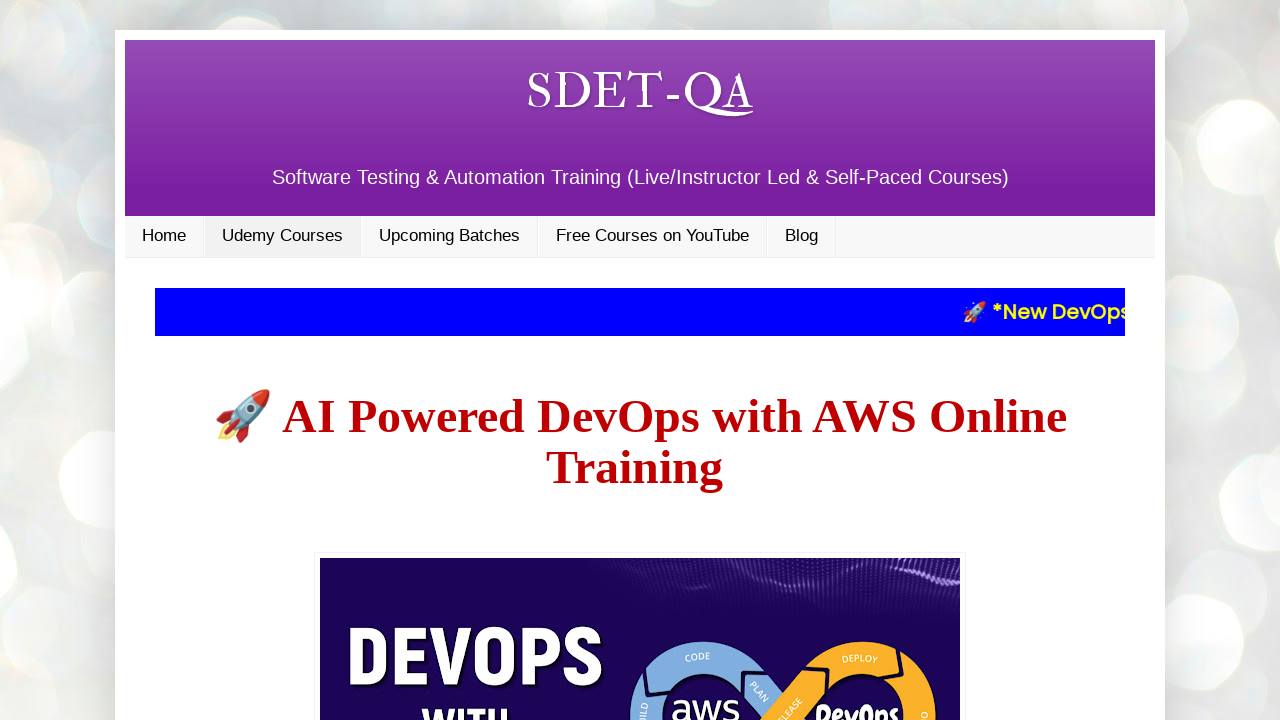

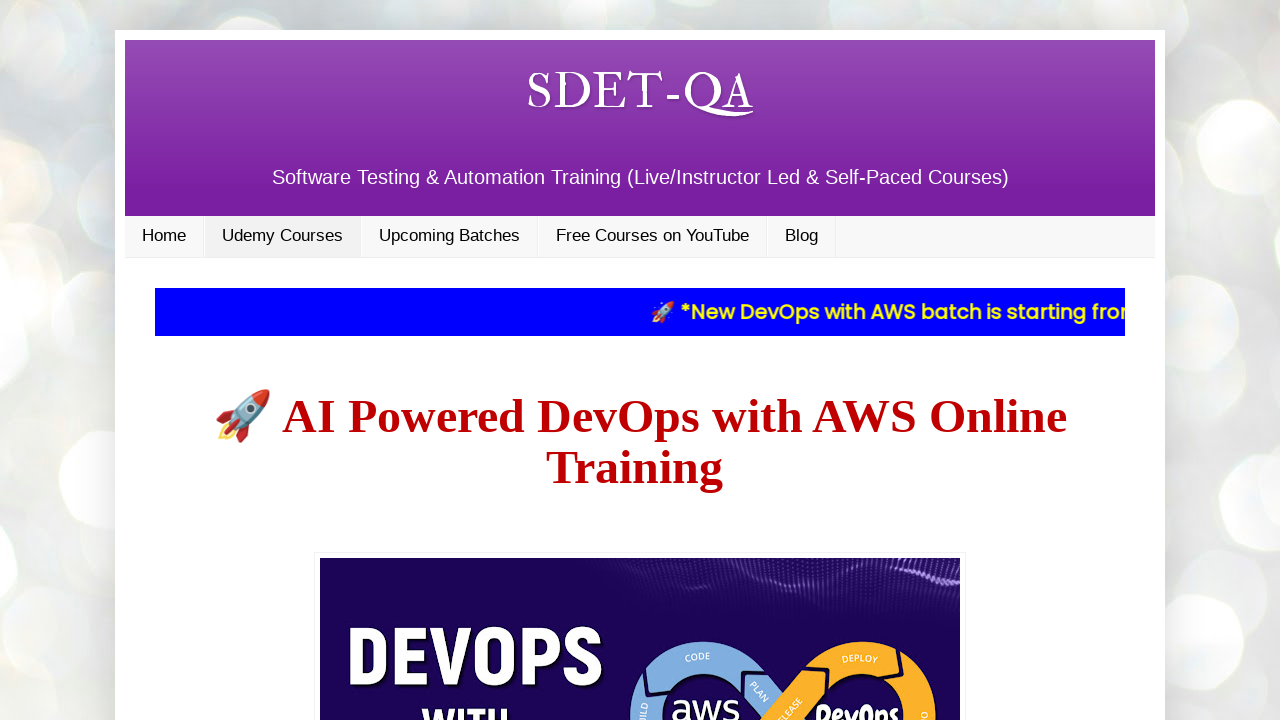